Tests the add/remove elements functionality by clicking the "Add Element" button 5 times and verifying that delete buttons are created

Starting URL: http://the-internet.herokuapp.com/add_remove_elements/

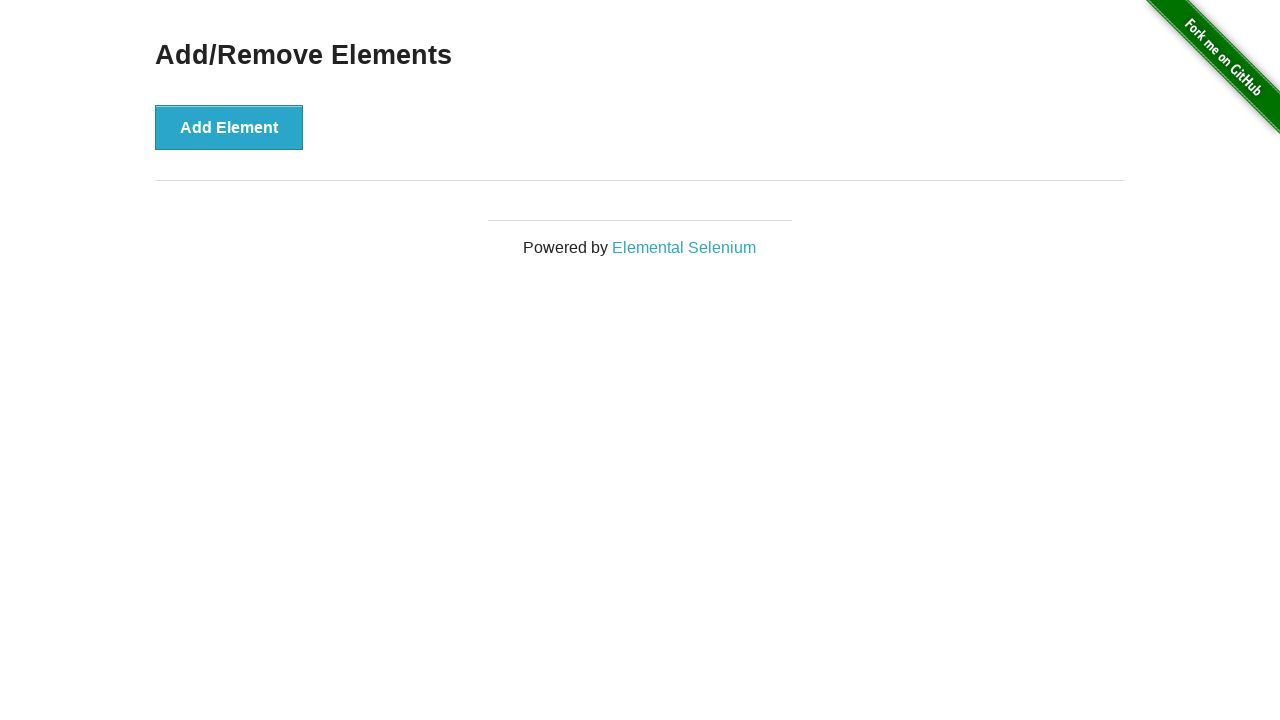

Clicked 'Add Element' button (iteration 1/5) at (229, 127) on [onclick='addElement()']
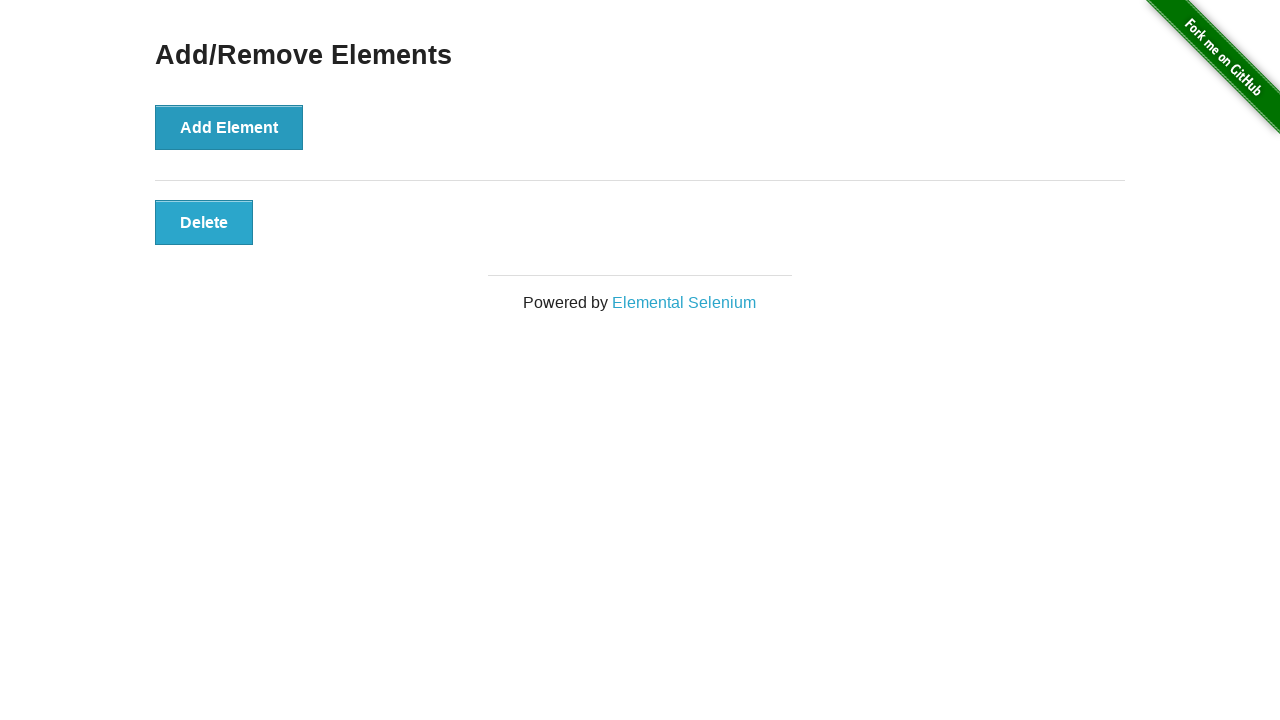

Clicked 'Add Element' button (iteration 2/5) at (229, 127) on [onclick='addElement()']
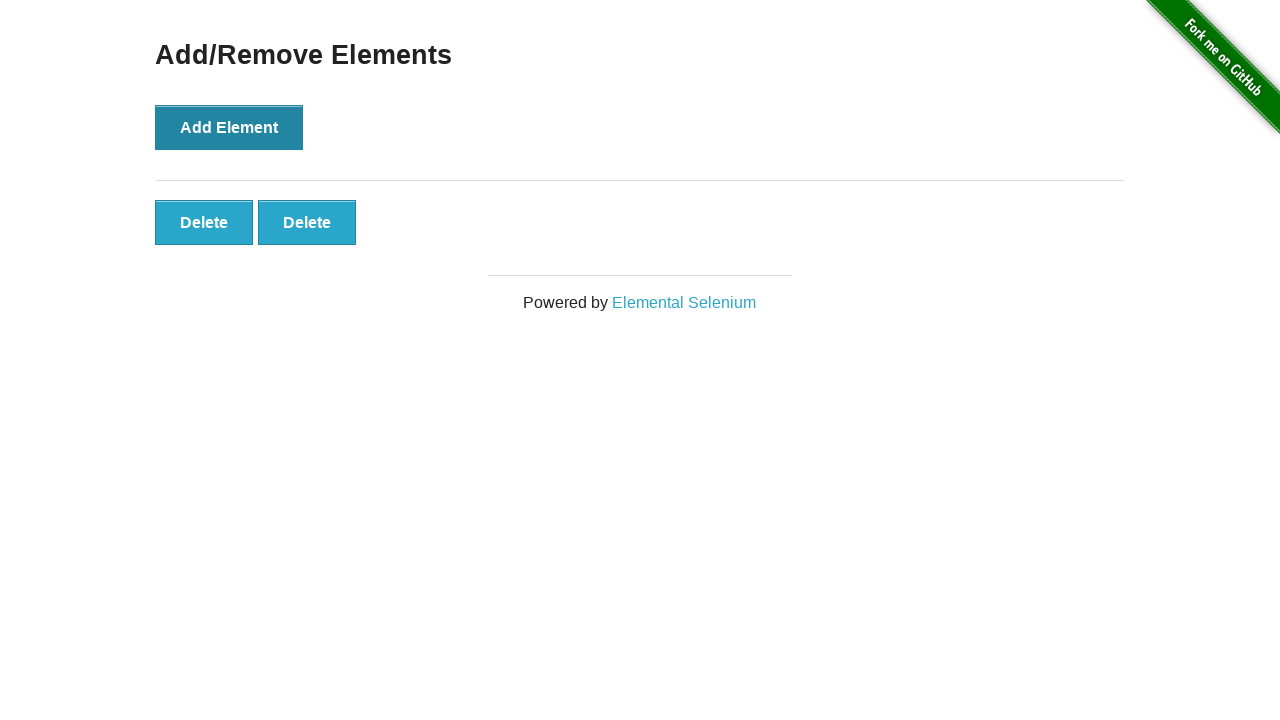

Clicked 'Add Element' button (iteration 3/5) at (229, 127) on [onclick='addElement()']
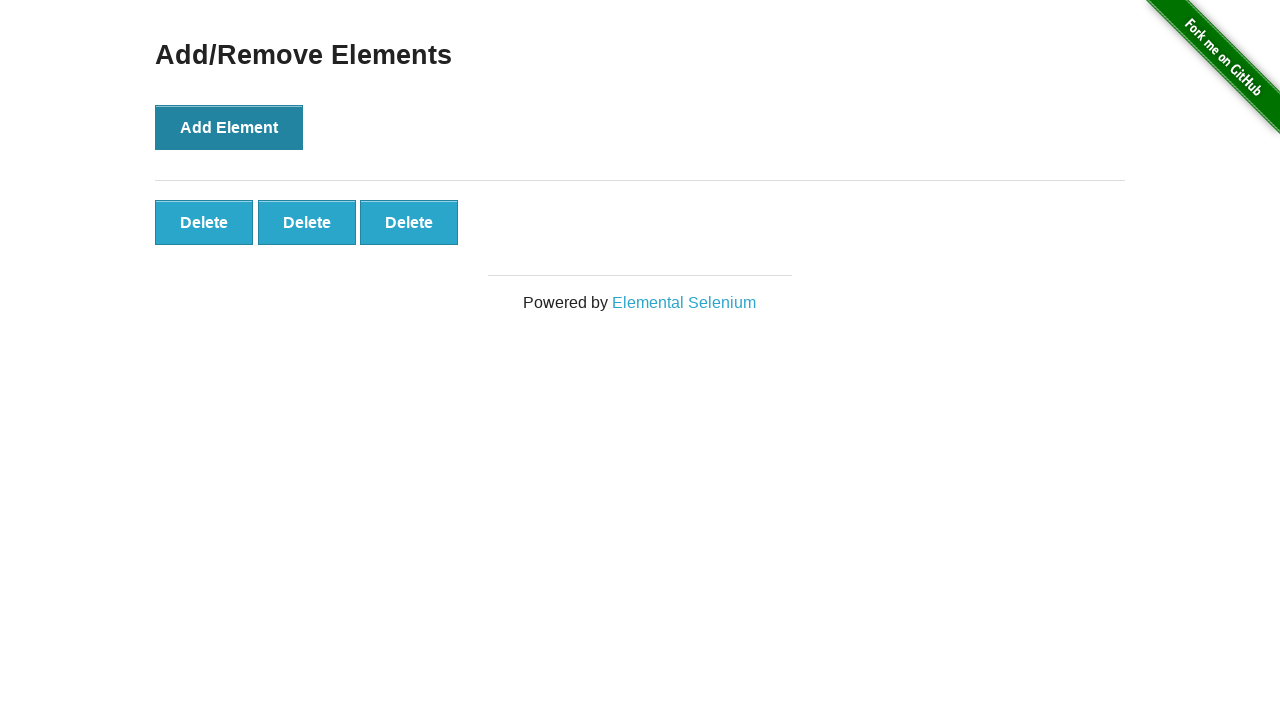

Clicked 'Add Element' button (iteration 4/5) at (229, 127) on [onclick='addElement()']
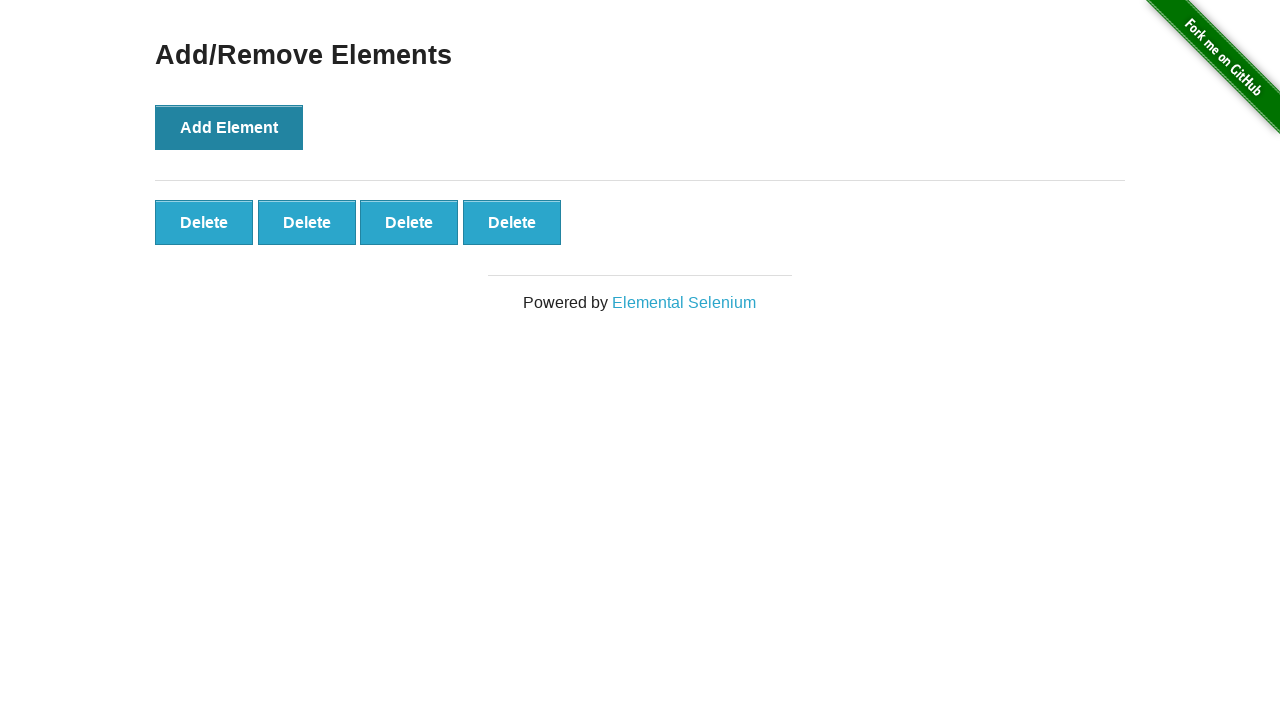

Clicked 'Add Element' button (iteration 5/5) at (229, 127) on [onclick='addElement()']
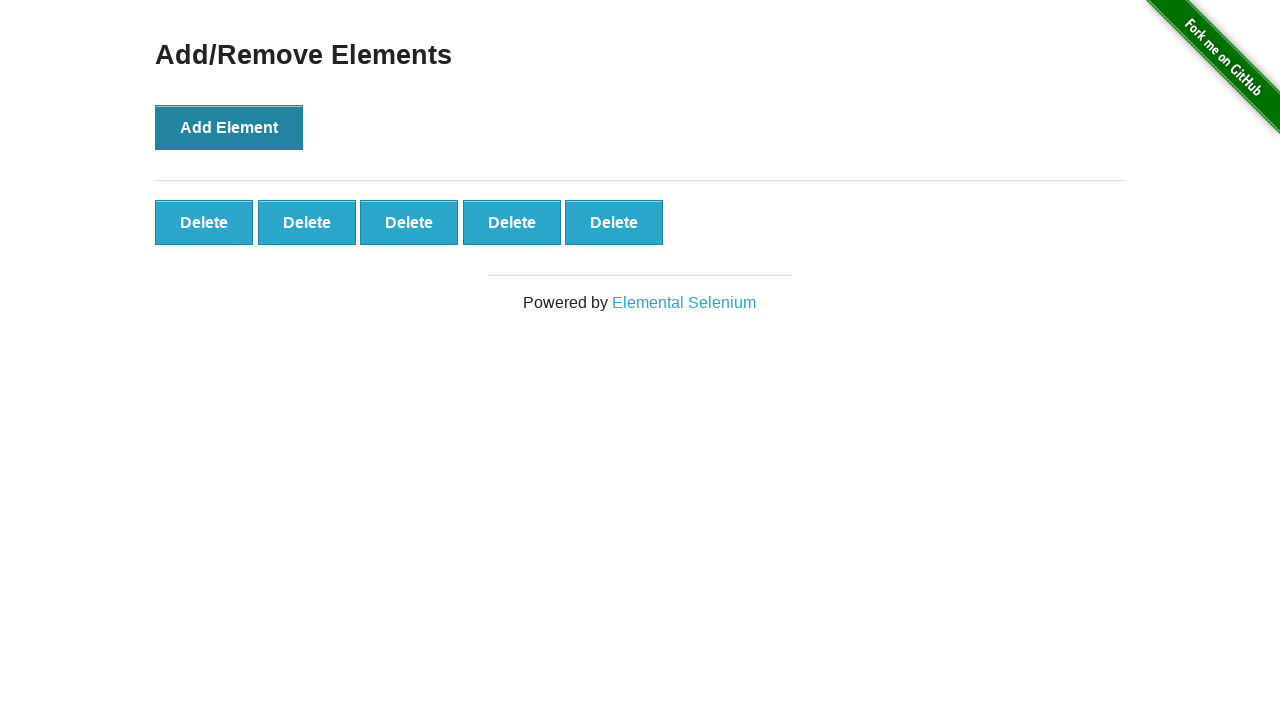

Delete buttons are now visible after adding 5 elements
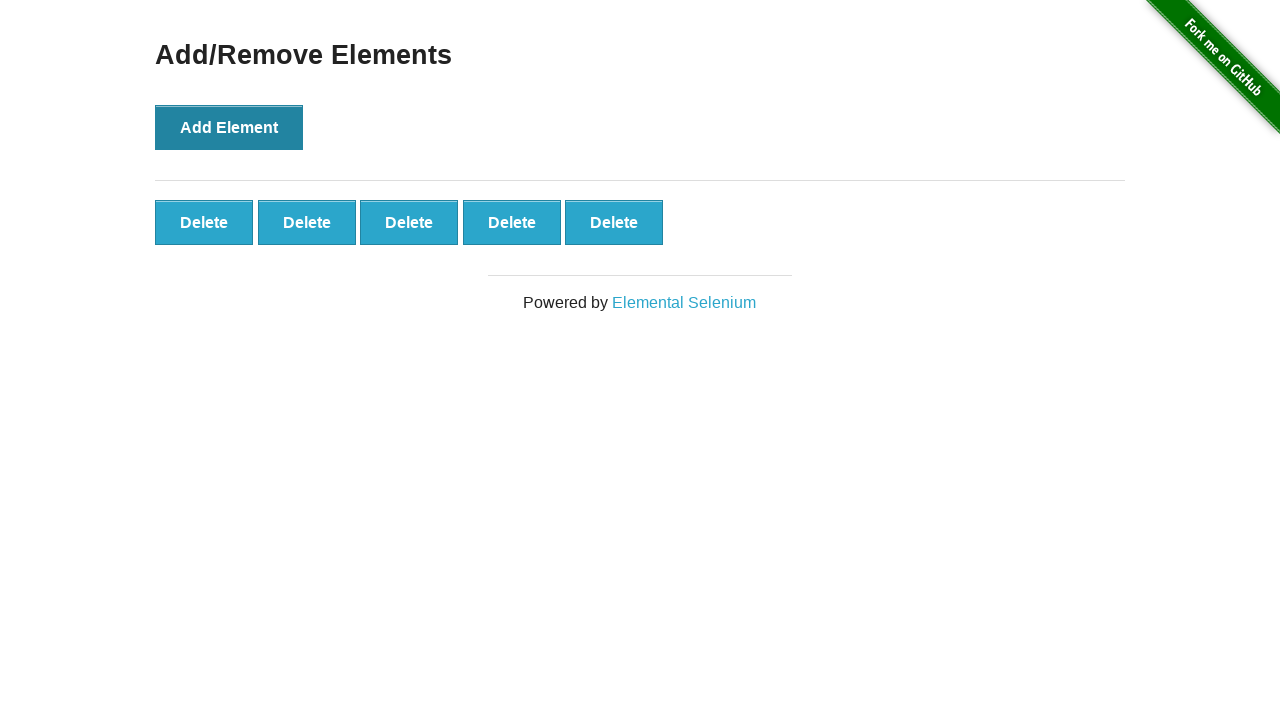

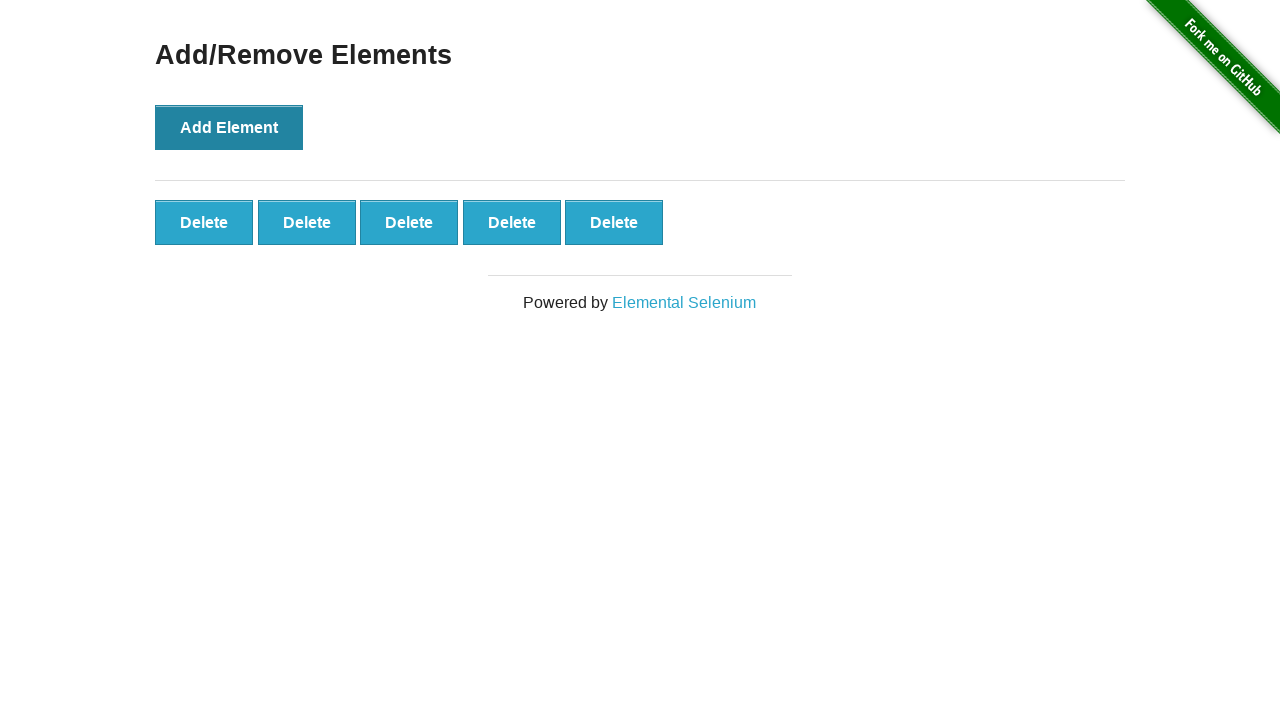